Tests drag and drop functionality by dragging element A to element B's position

Starting URL: https://the-internet.herokuapp.com/drag_and_drop

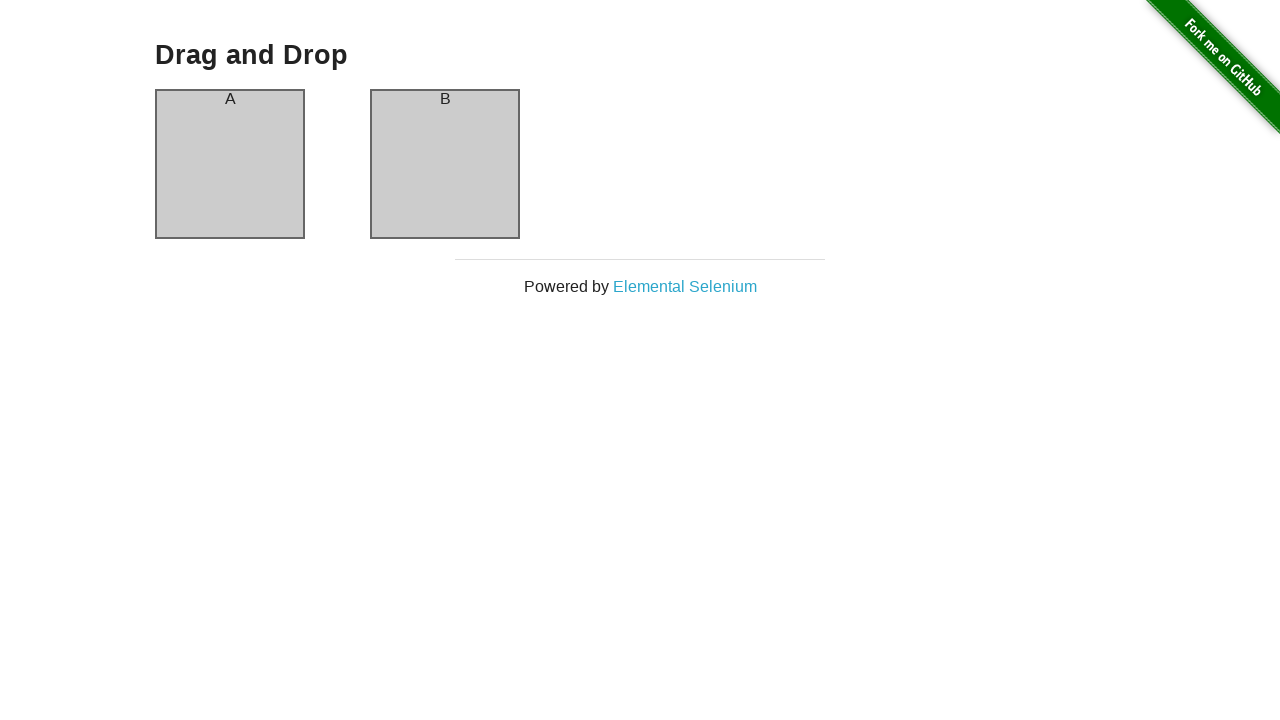

Located draggable element A (#column-a)
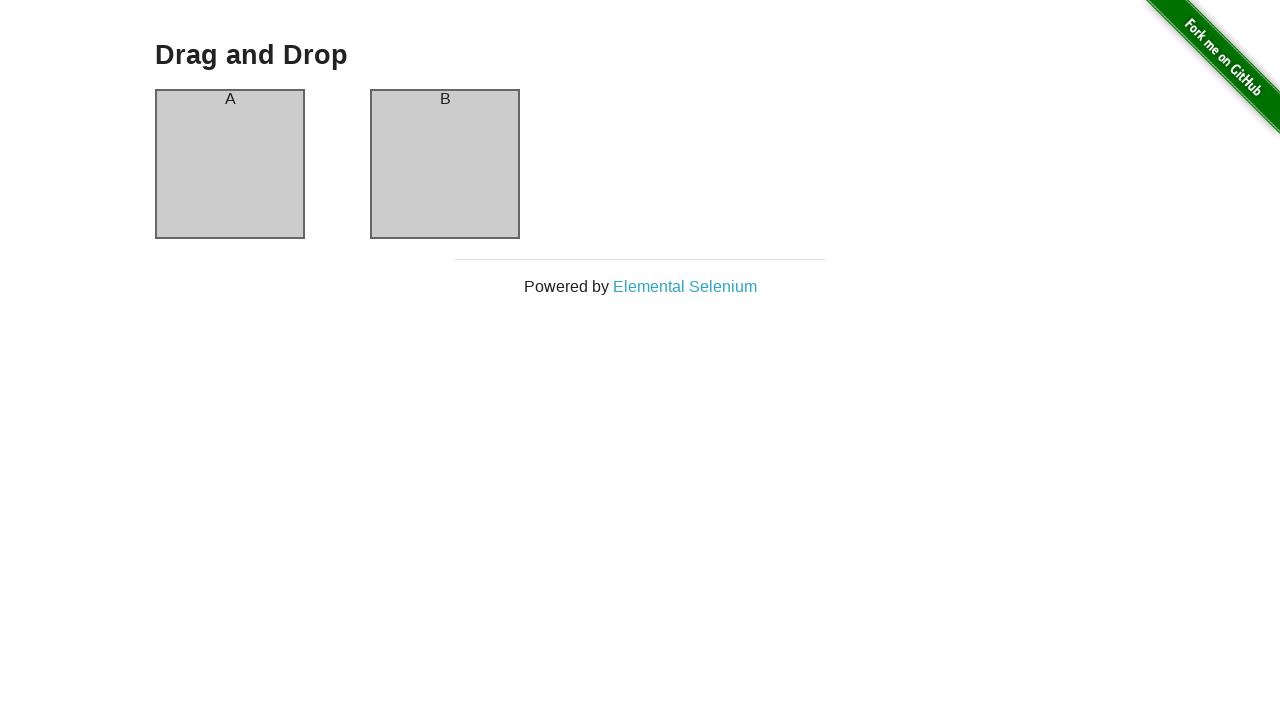

Located drop target element B (#column-b)
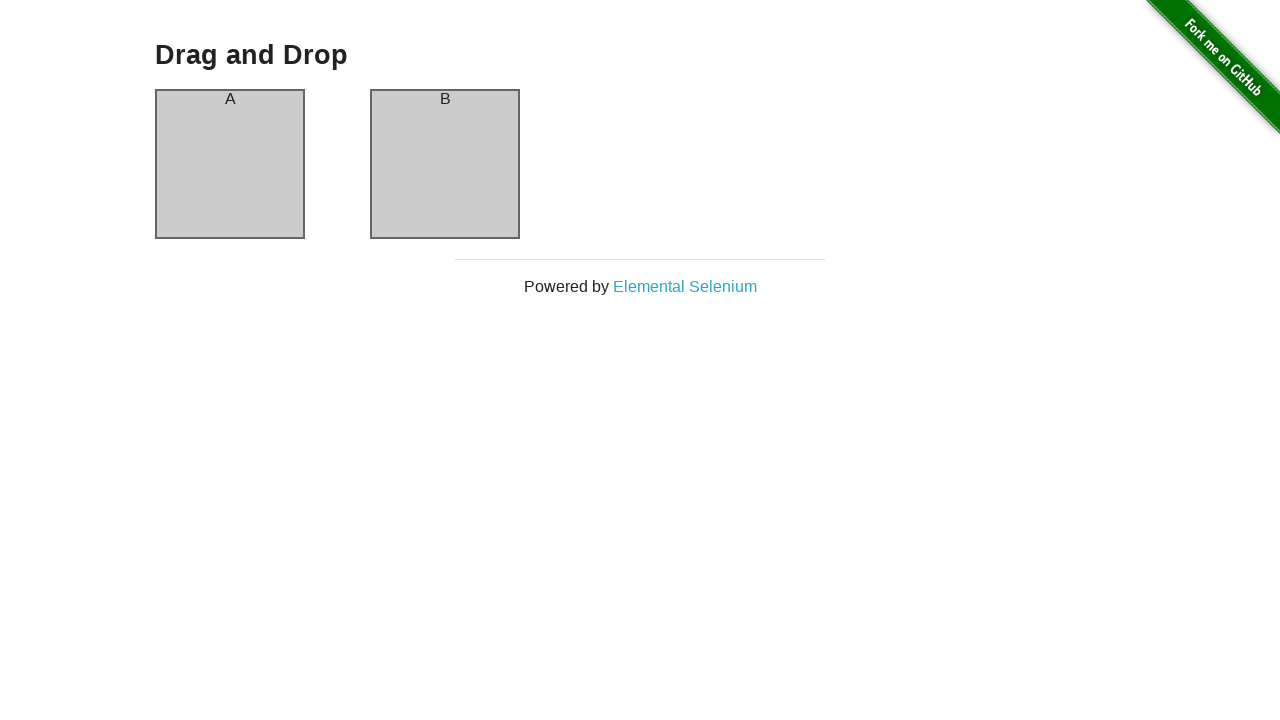

Element A became visible
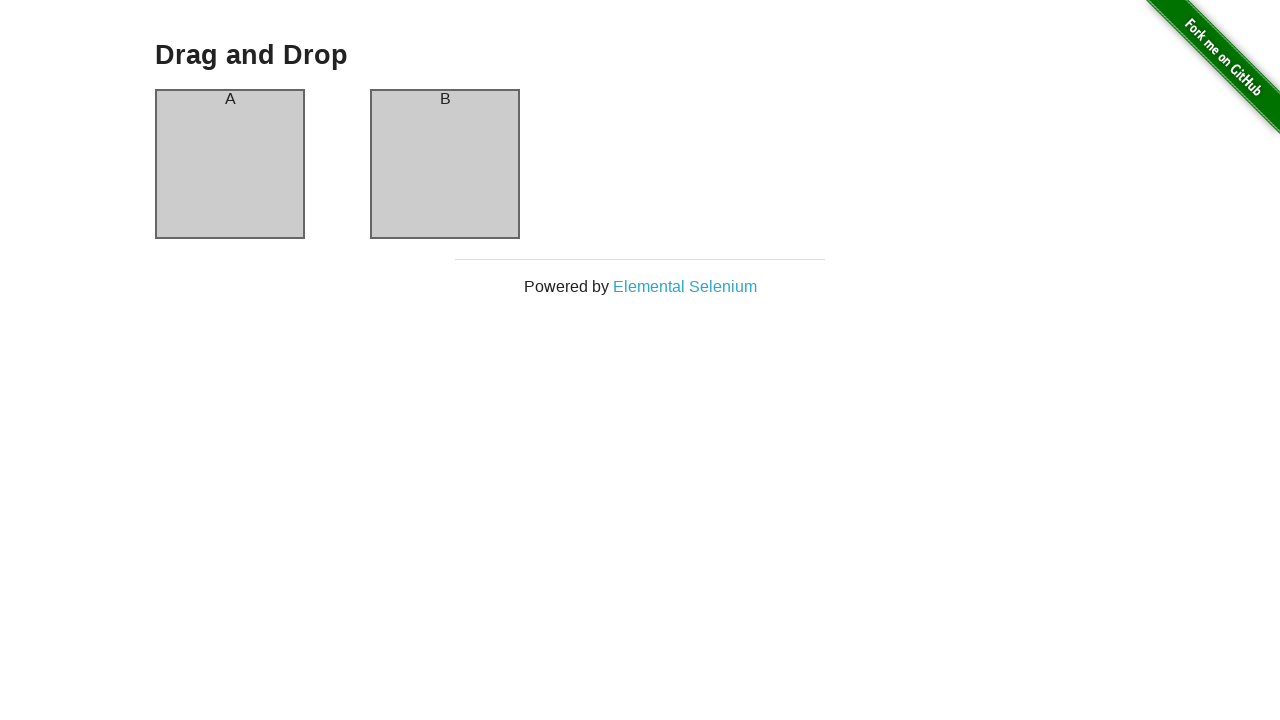

Dragged element A to element B's position at (445, 164)
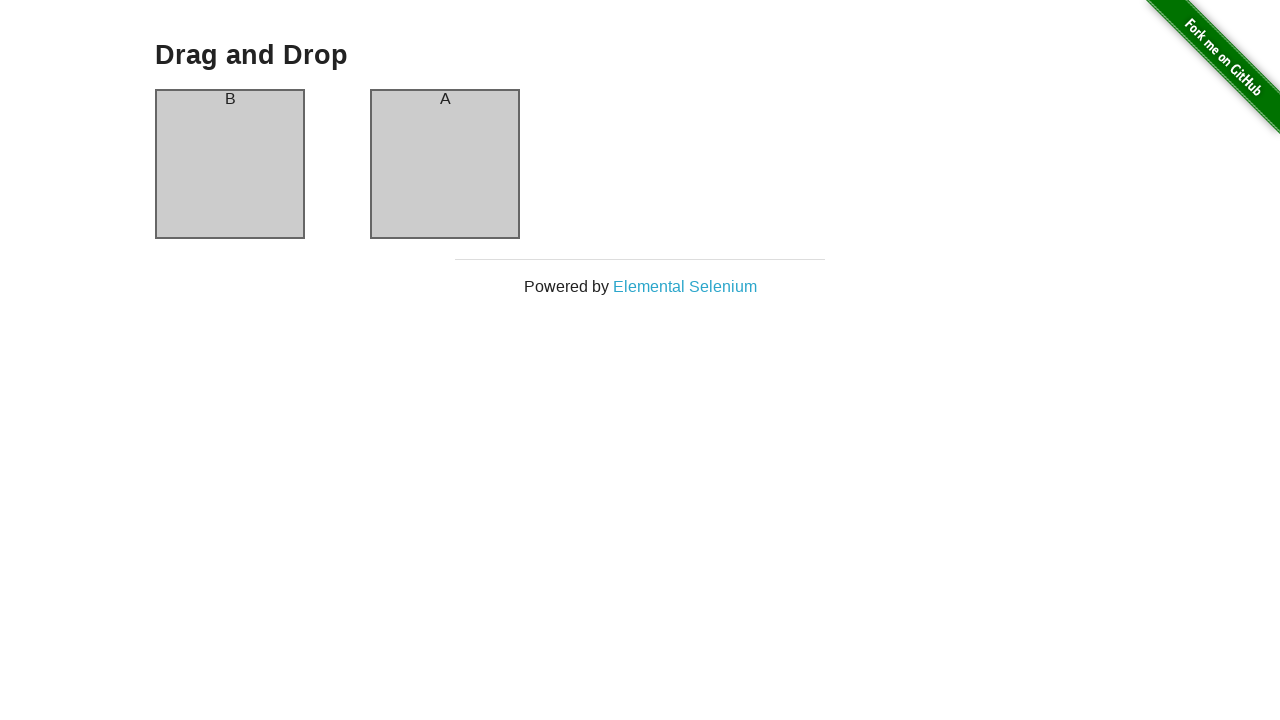

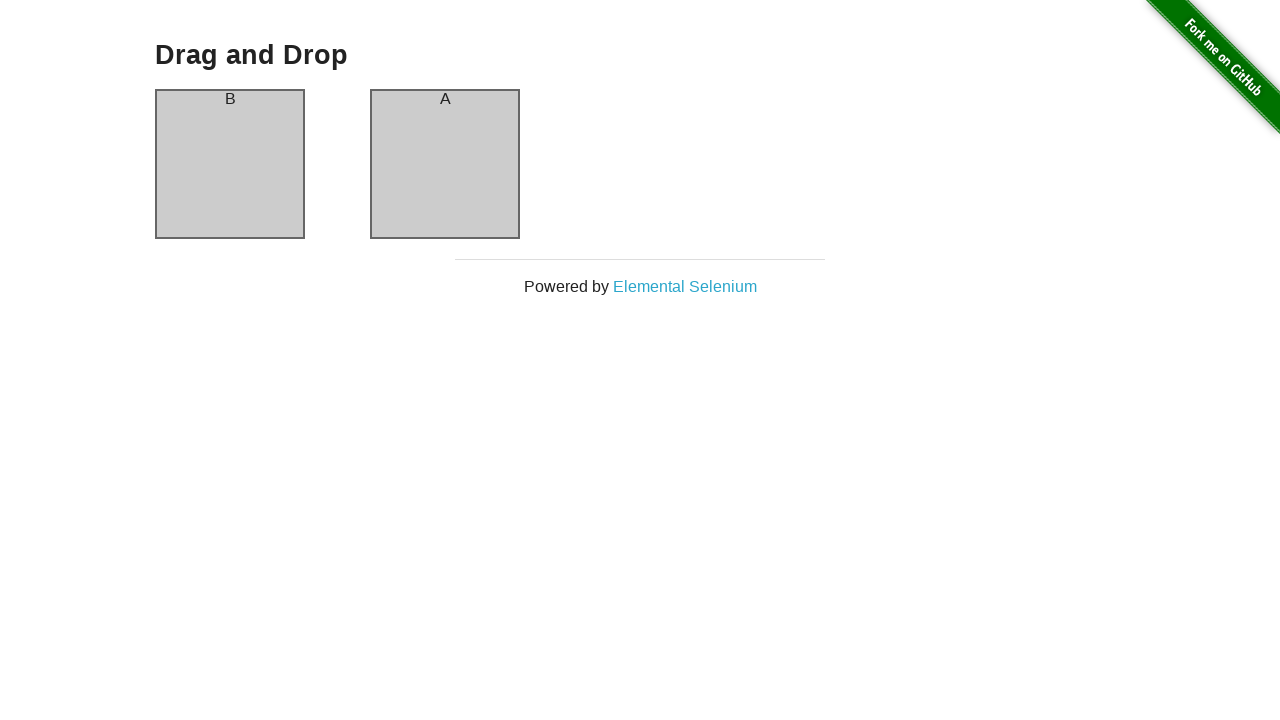